Tests the Flashscore football fixtures page by navigating to the Premier League fixtures, waiting for match elements to load, and clicking the "Show more matches" button to load additional fixtures.

Starting URL: https://www.flashscore.com/football/england/premier-league/fixtures/

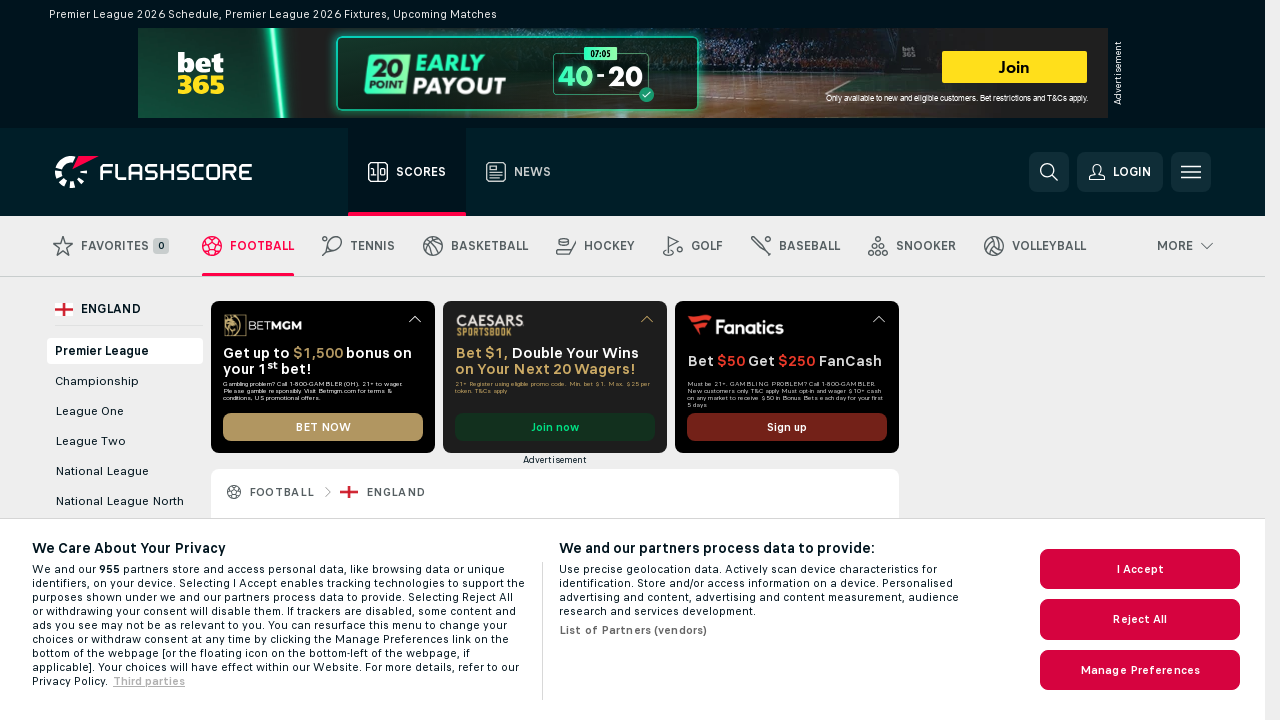

Waited for match elements to load on Premier League fixtures page
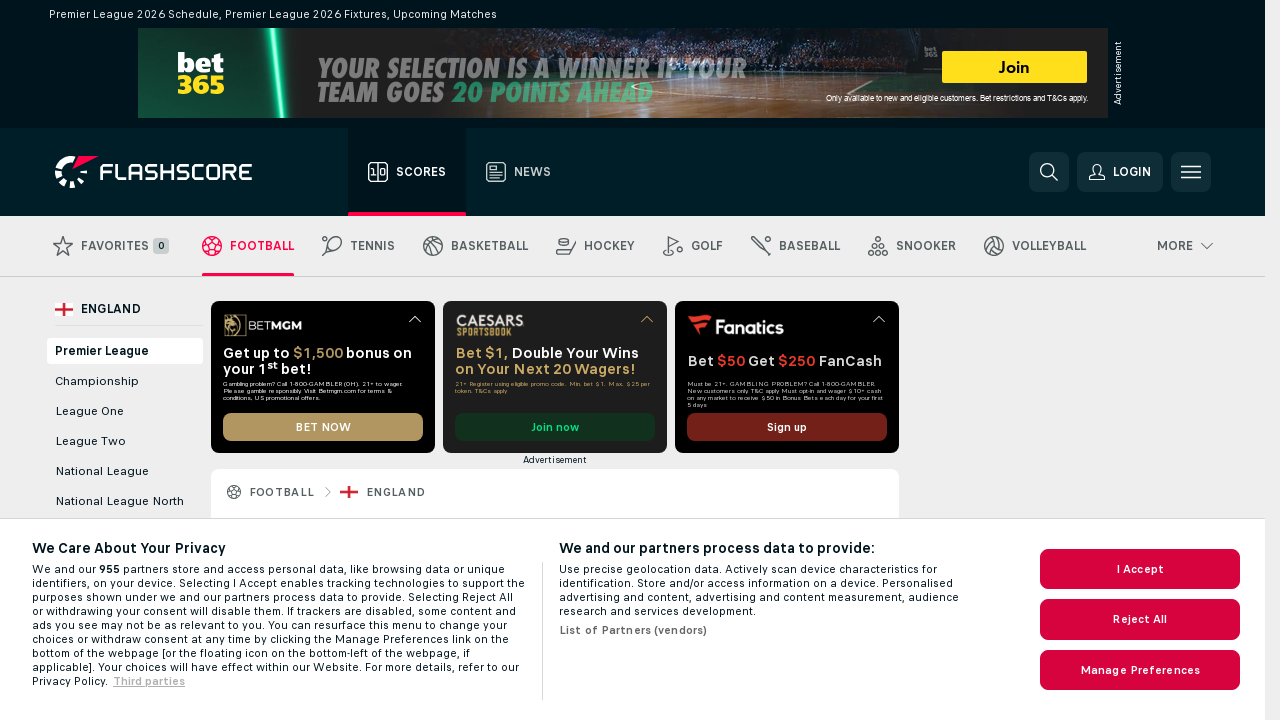

Verified home team participant elements are present
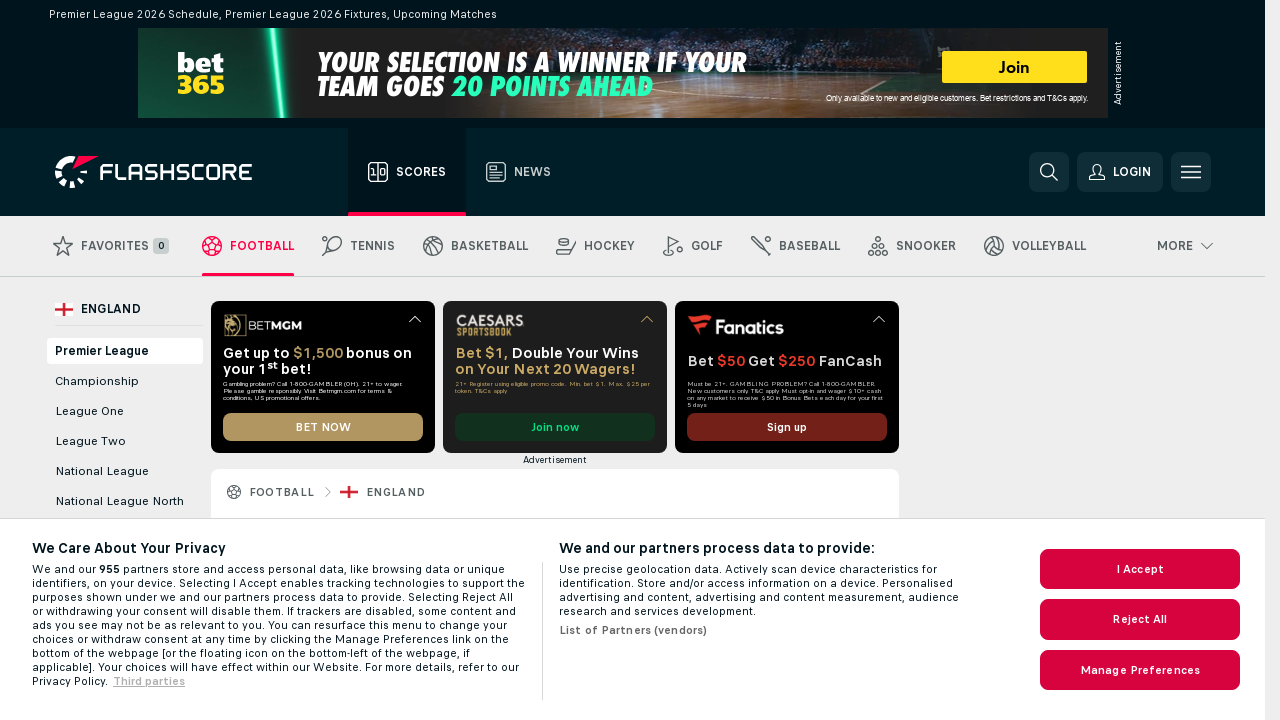

Verified away team participant elements are present
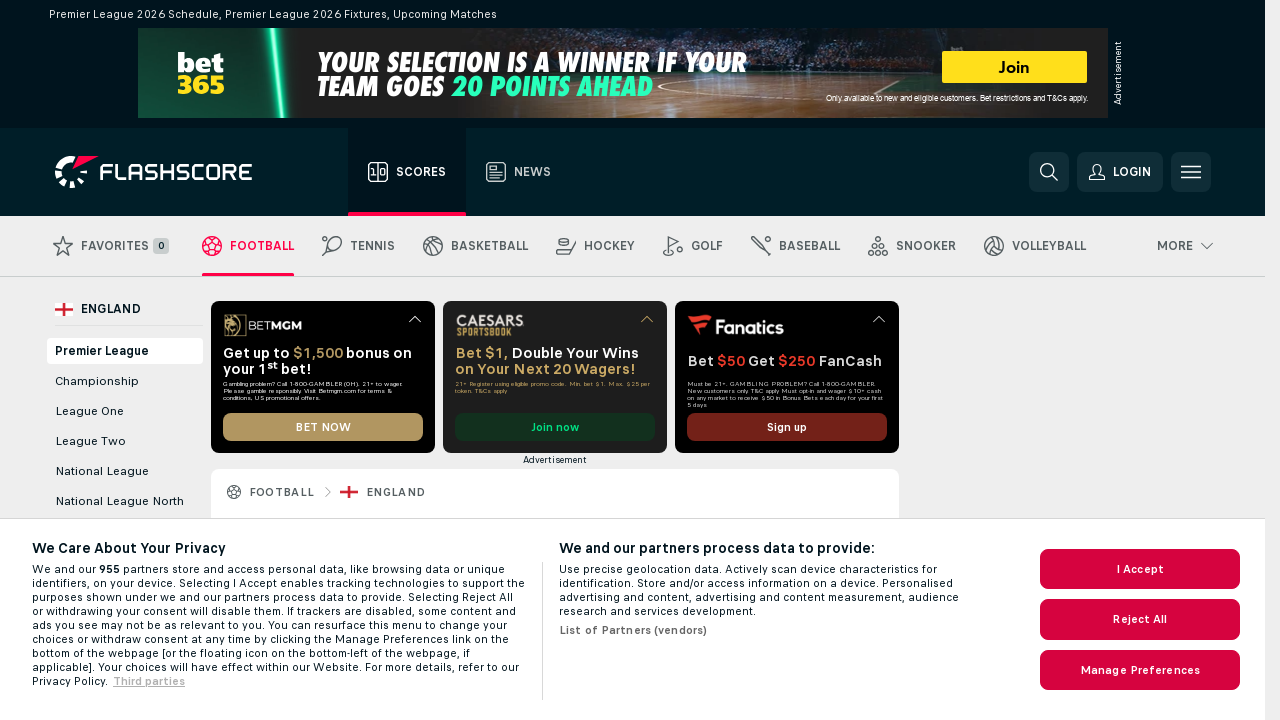

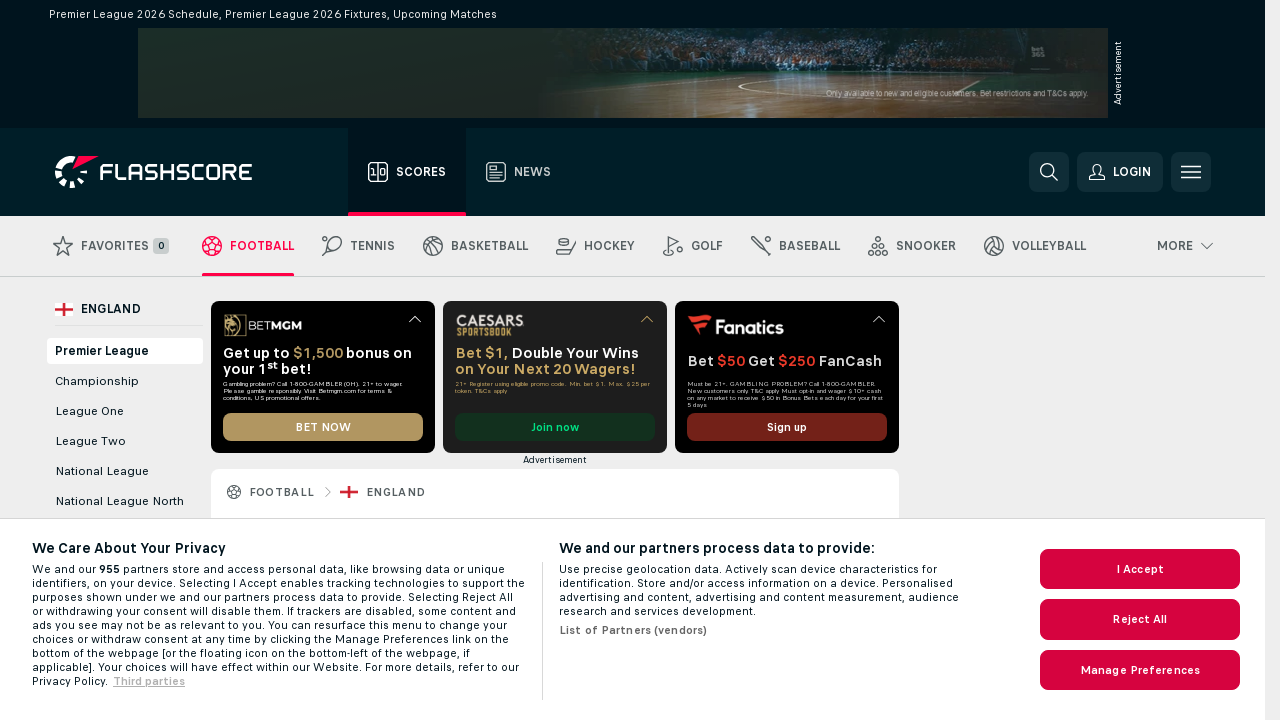